Tests clearing the complete state of all items by checking then unchecking the toggle all checkbox

Starting URL: https://demo.playwright.dev/todomvc

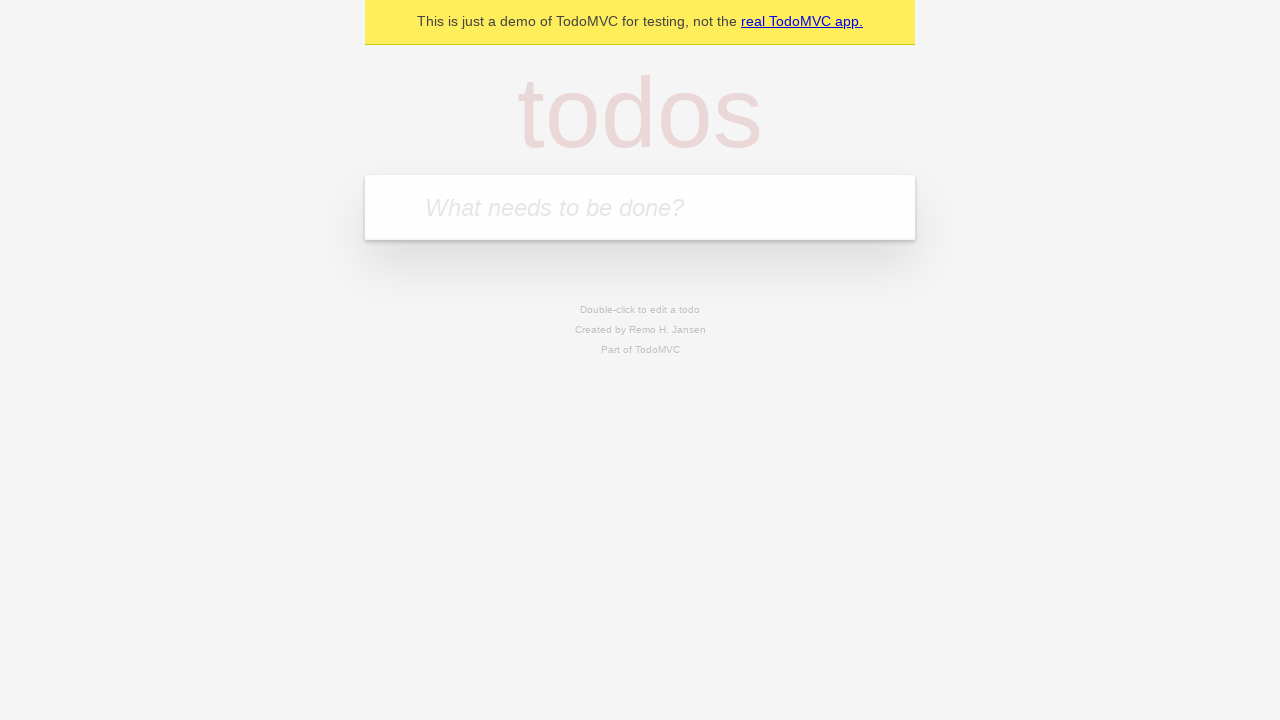

Filled todo input with 'buy some cheese' on internal:attr=[placeholder="What needs to be done?"i]
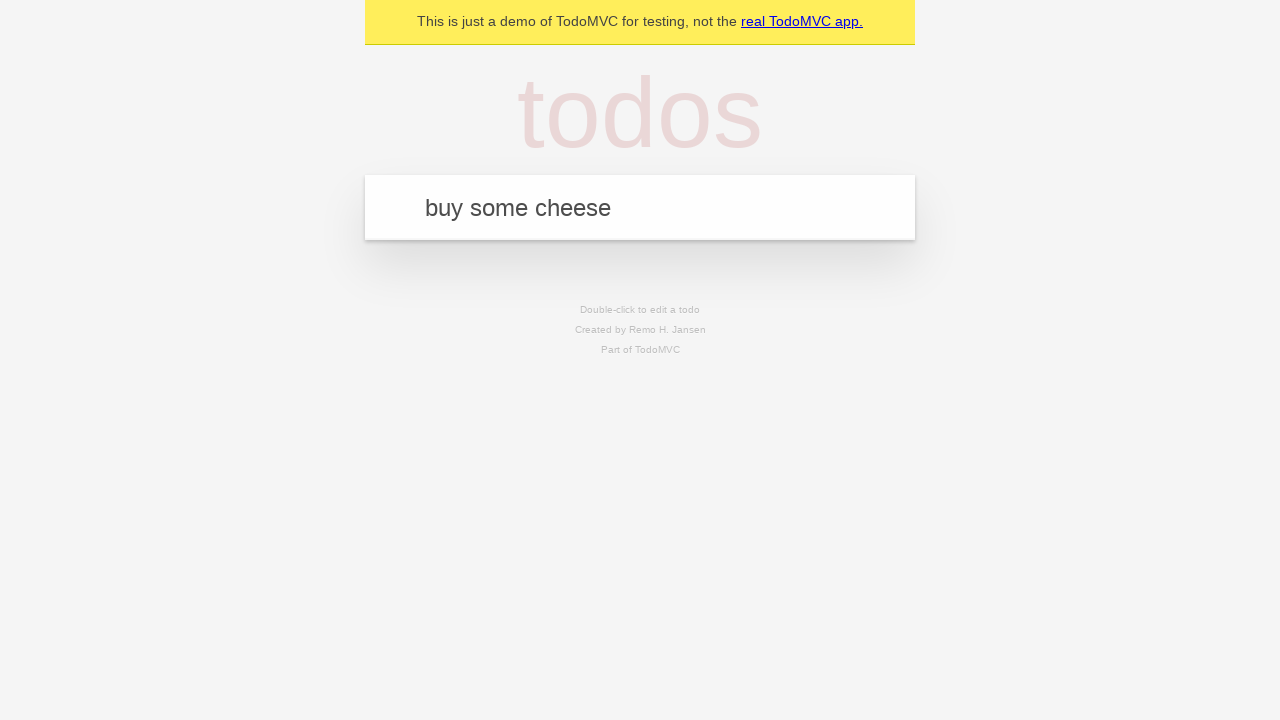

Pressed Enter to create todo 'buy some cheese' on internal:attr=[placeholder="What needs to be done?"i]
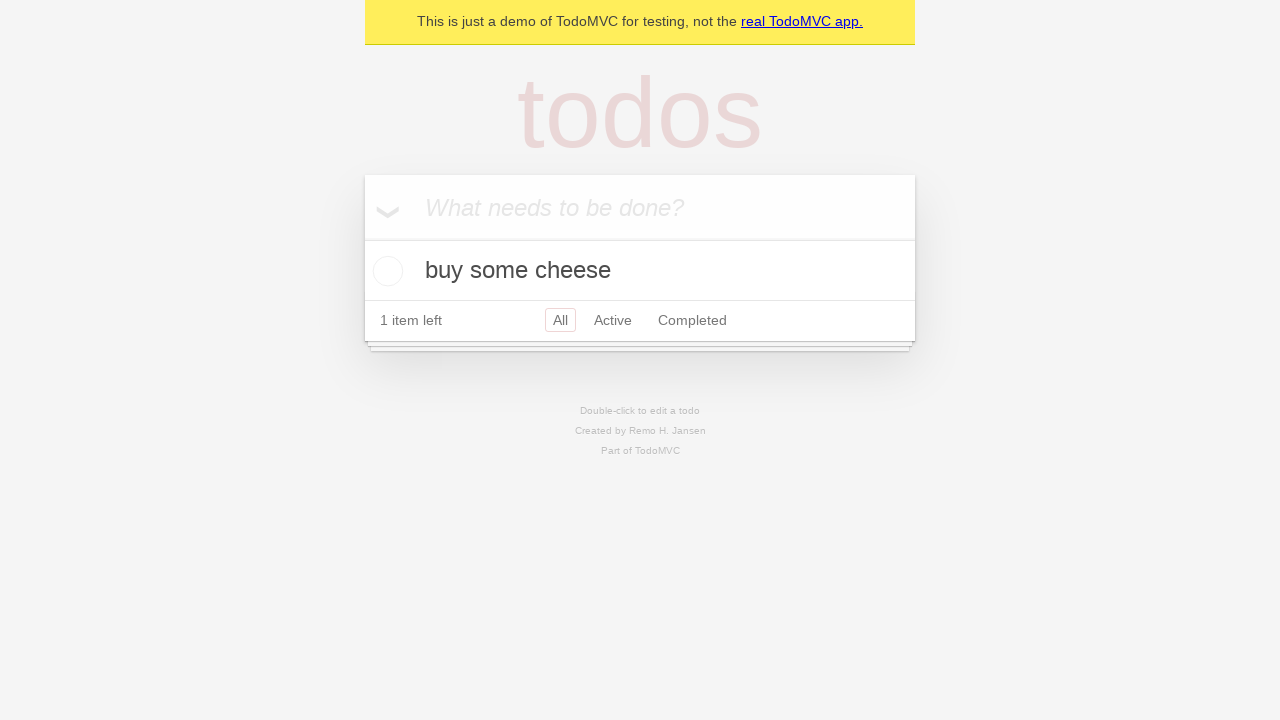

Filled todo input with 'feed the cat' on internal:attr=[placeholder="What needs to be done?"i]
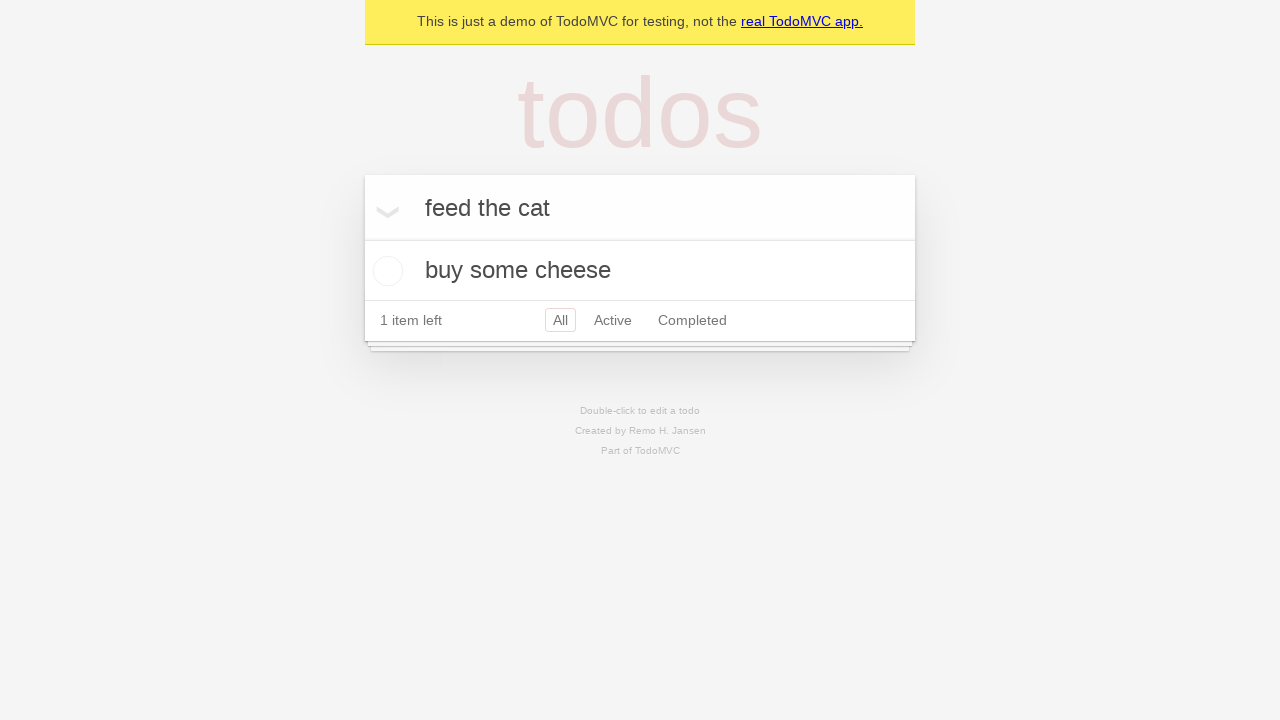

Pressed Enter to create todo 'feed the cat' on internal:attr=[placeholder="What needs to be done?"i]
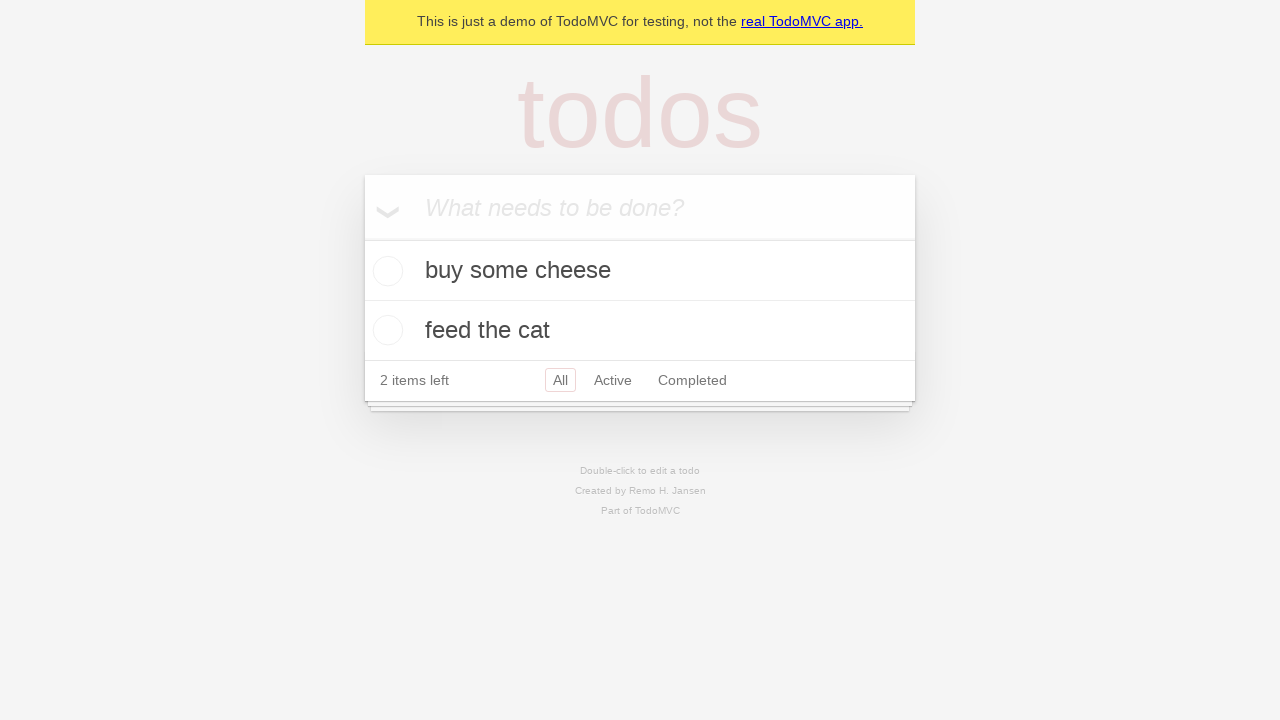

Filled todo input with 'book a doctors appointment' on internal:attr=[placeholder="What needs to be done?"i]
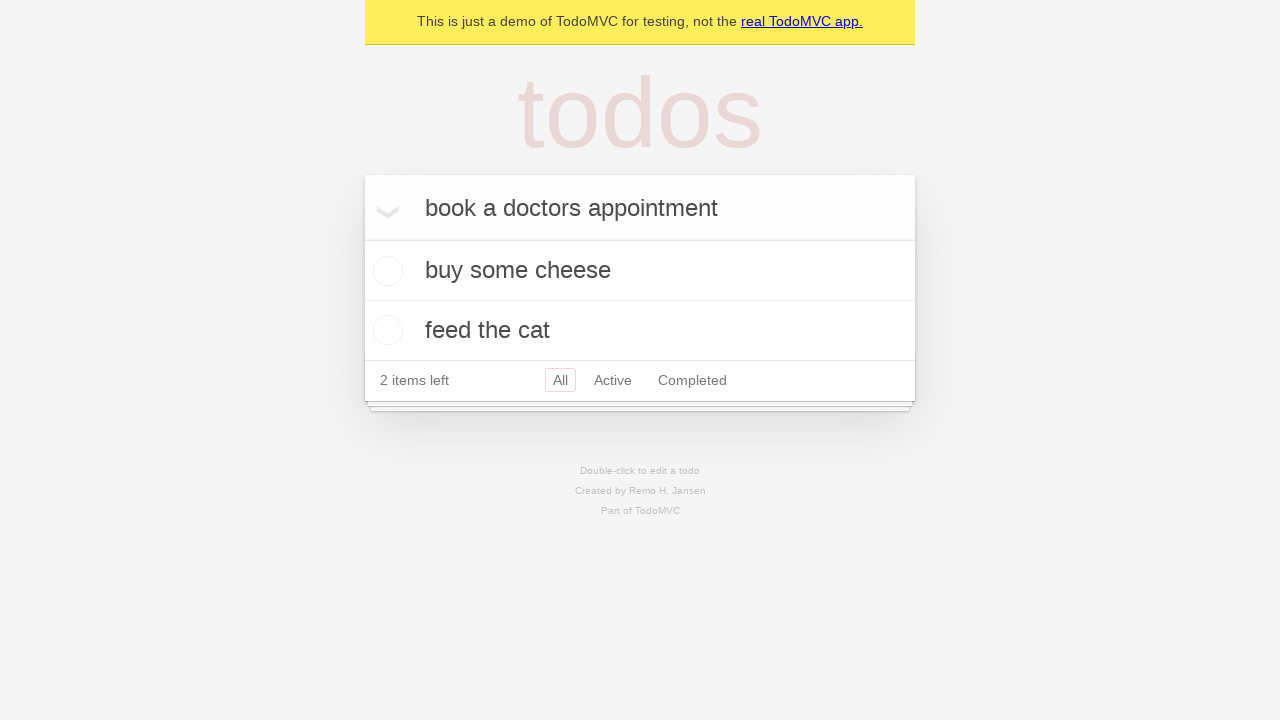

Pressed Enter to create todo 'book a doctors appointment' on internal:attr=[placeholder="What needs to be done?"i]
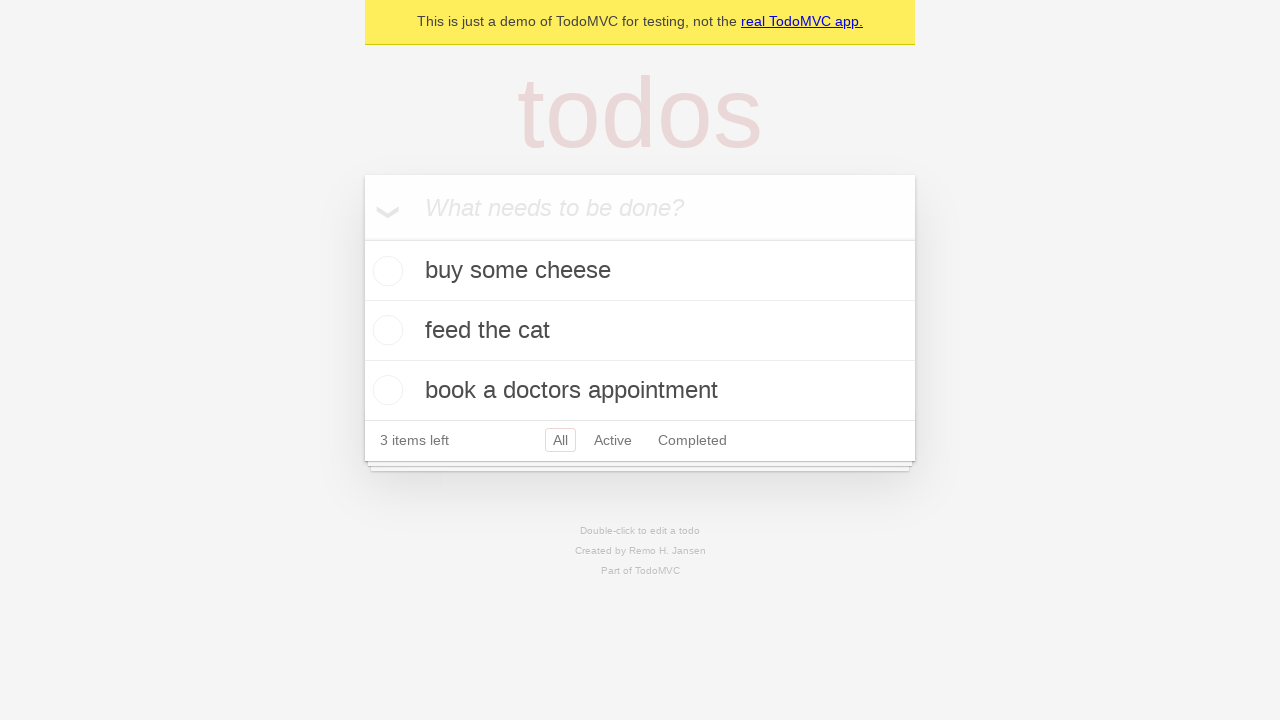

Clicked toggle all checkbox to mark all todos as complete at (362, 238) on internal:label="Mark all as complete"i
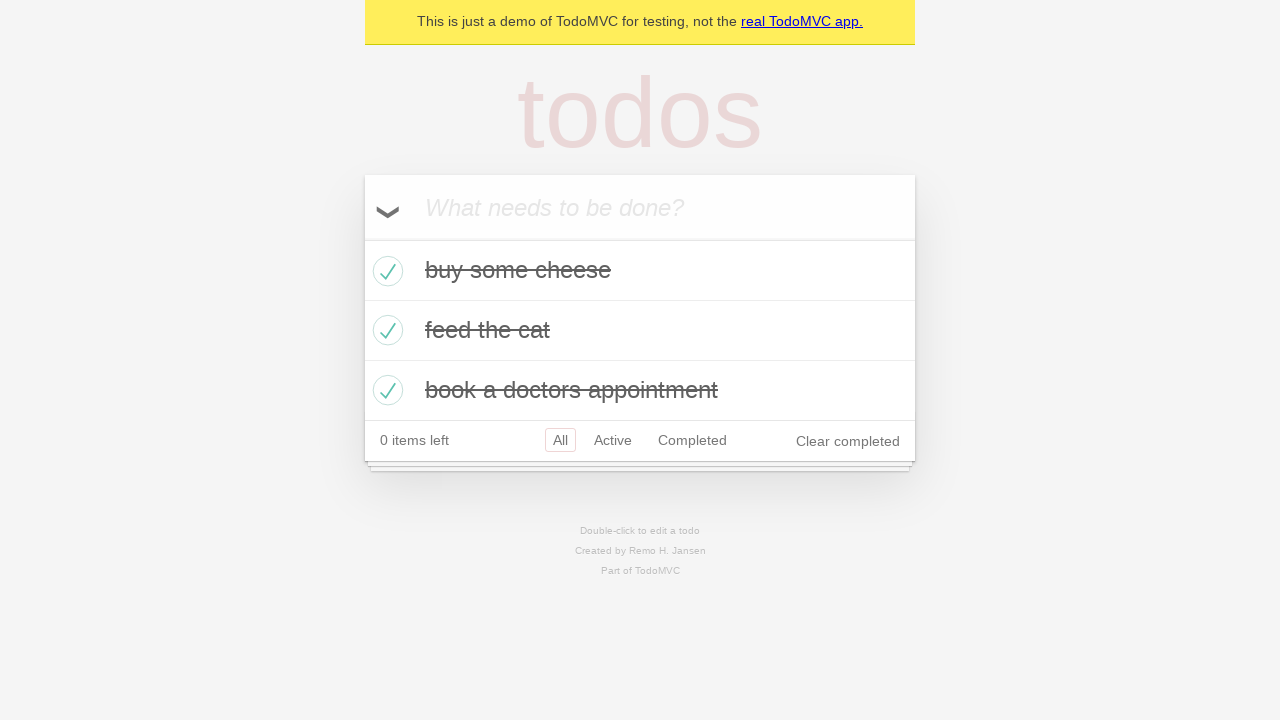

Clicked toggle all checkbox to uncheck all todos and clear complete state at (362, 238) on internal:label="Mark all as complete"i
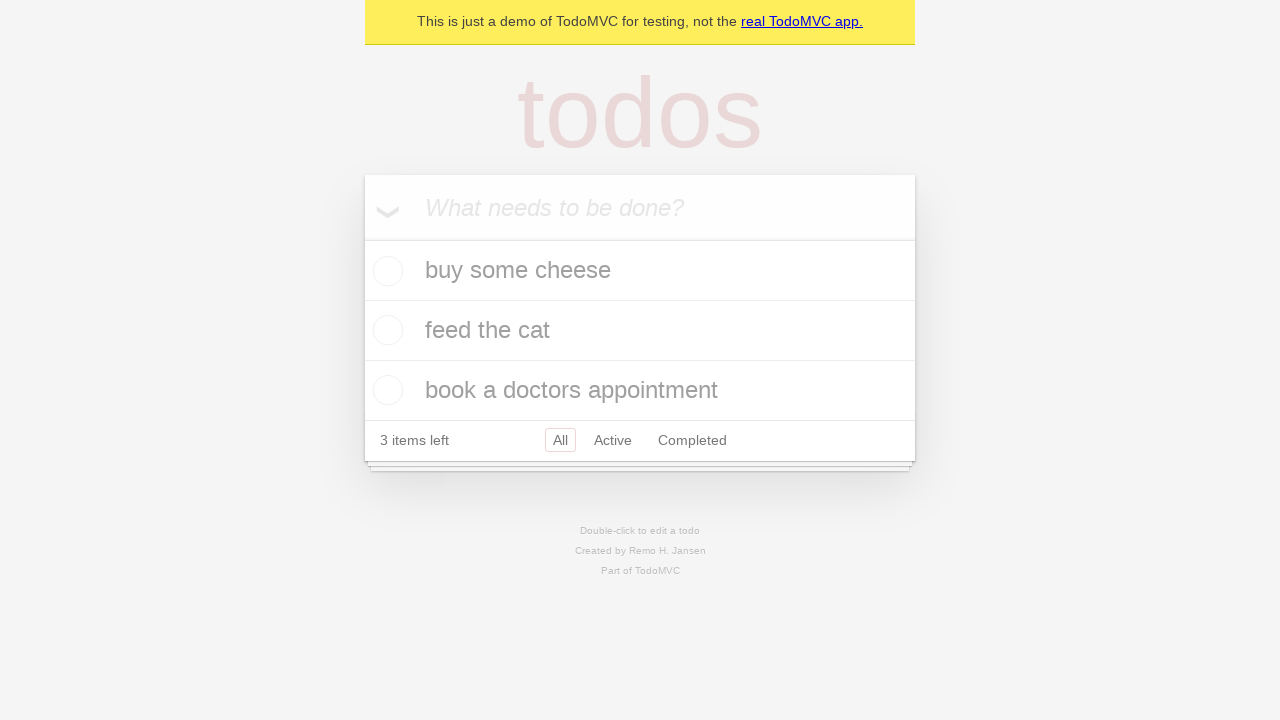

Waited for todo items to update after clearing complete state
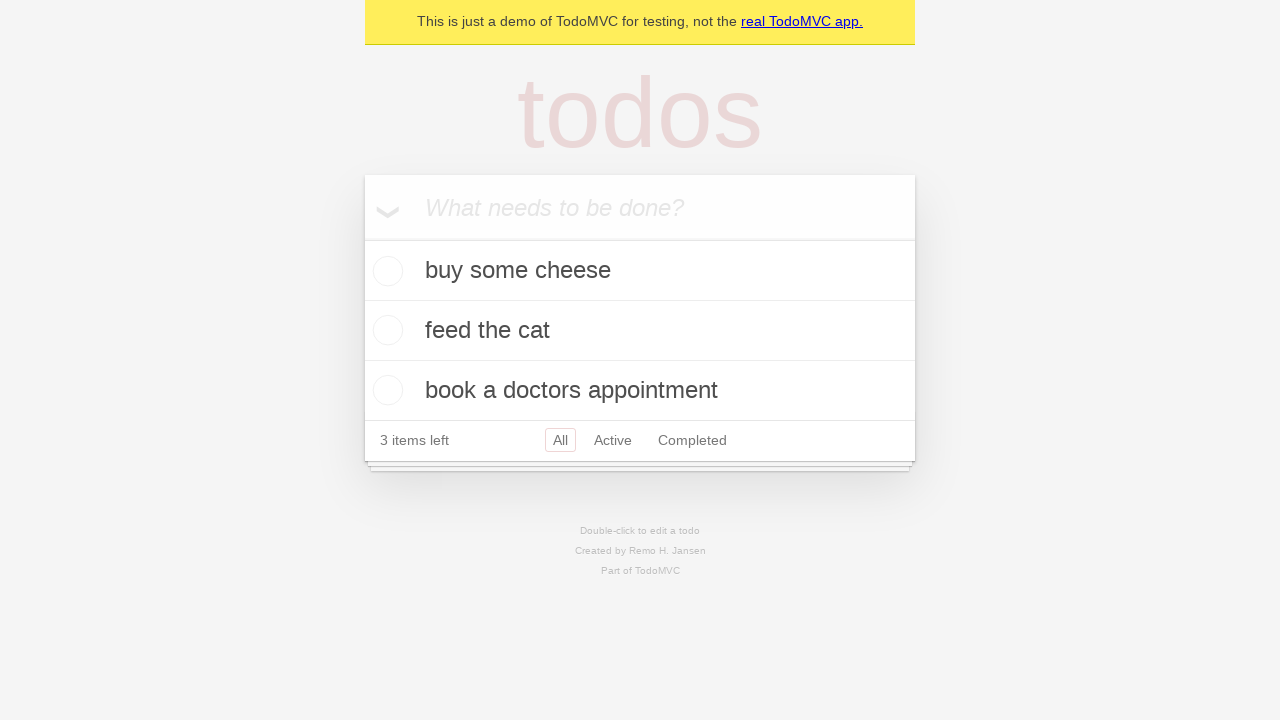

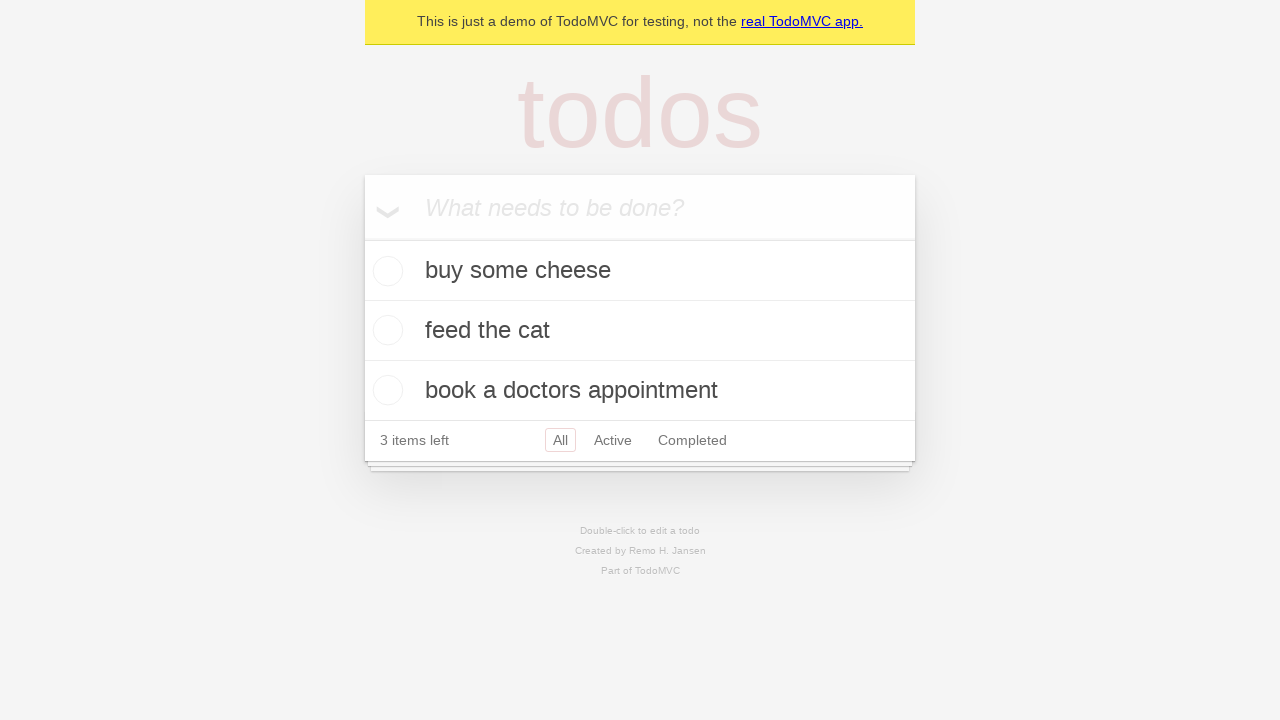